Tests activating all completed tasks using toggle-all from the Completed filter

Starting URL: https://todomvc4tasj.herokuapp.com/

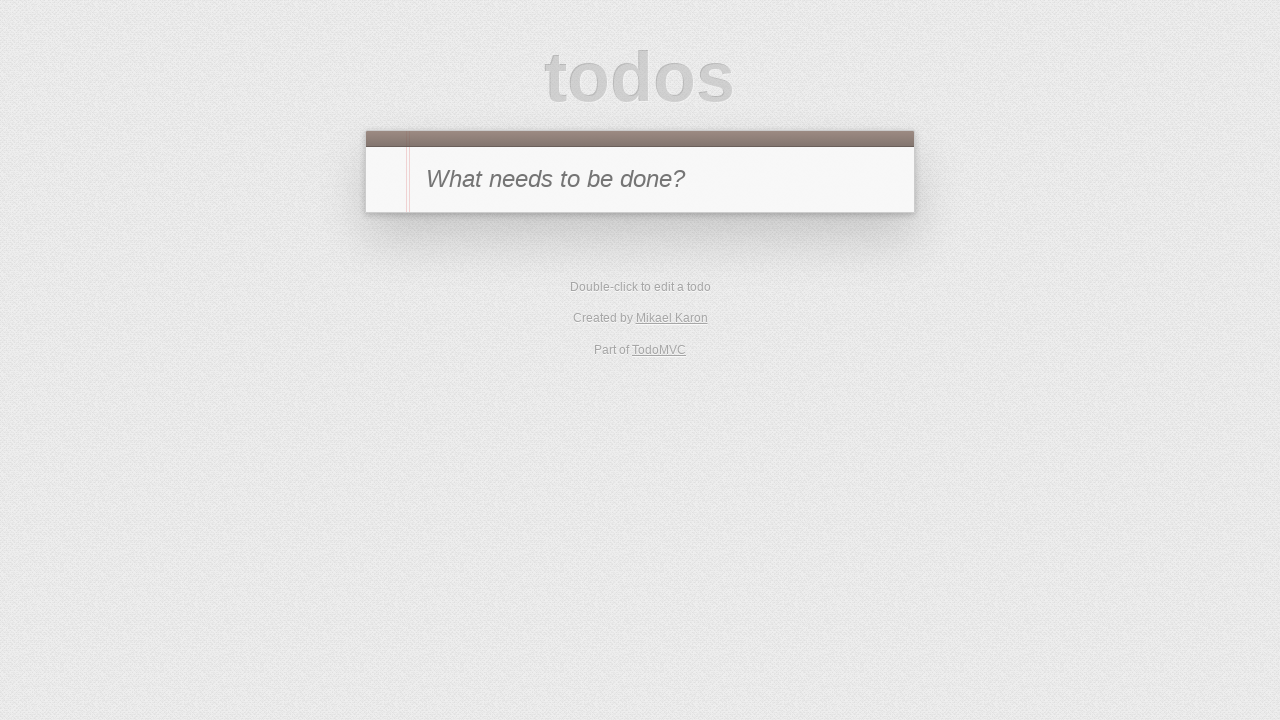

Set up two completed tasks via localStorage
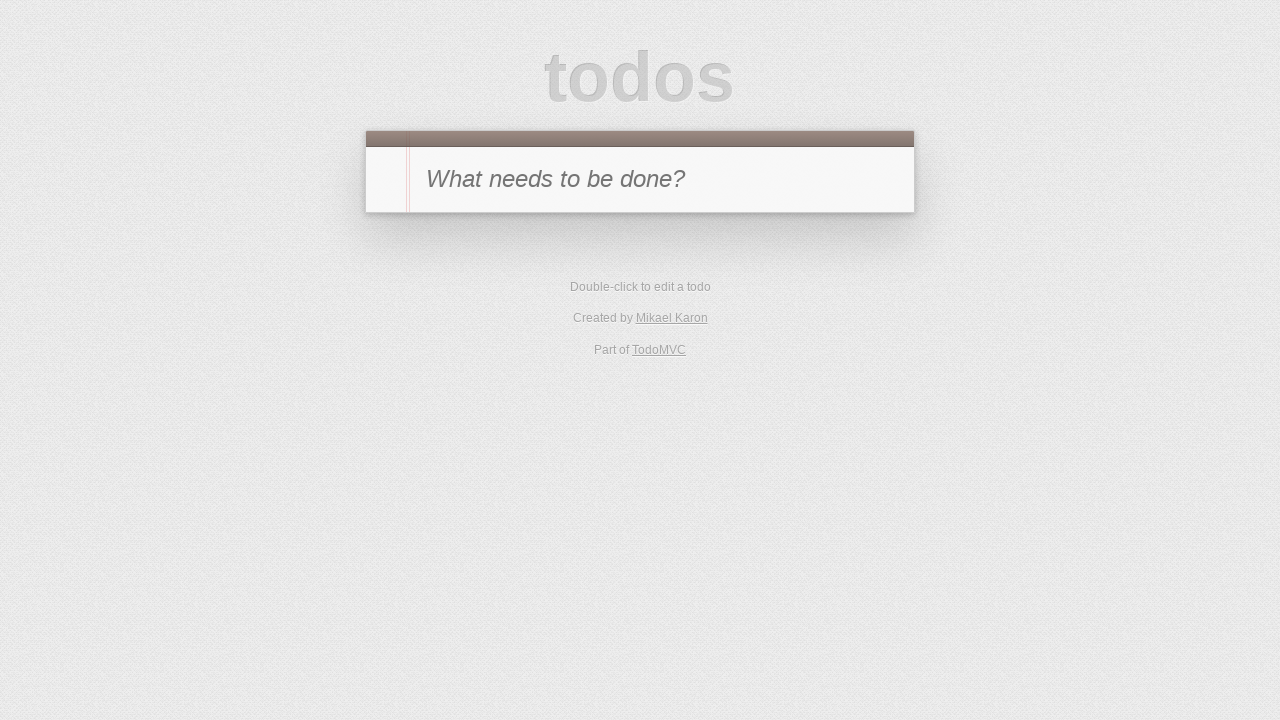

Reloaded page to apply localStorage changes
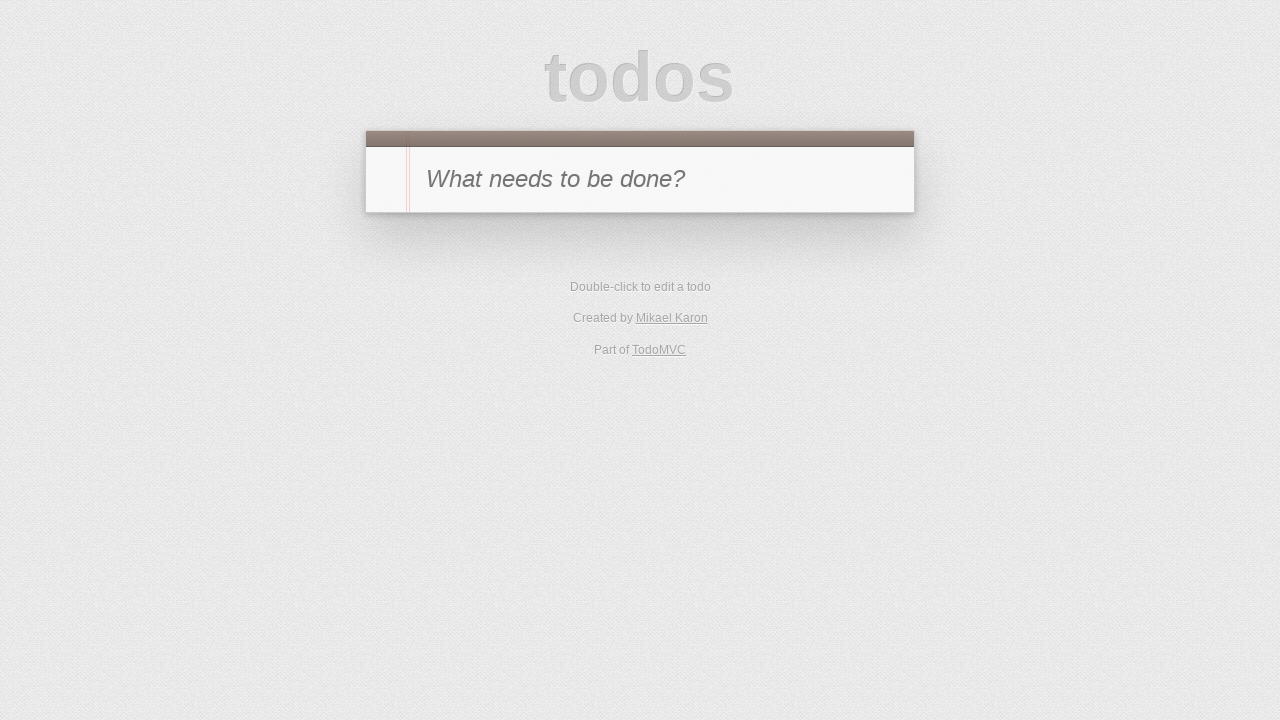

Clicked Completed filter at (676, 351) on text=Completed
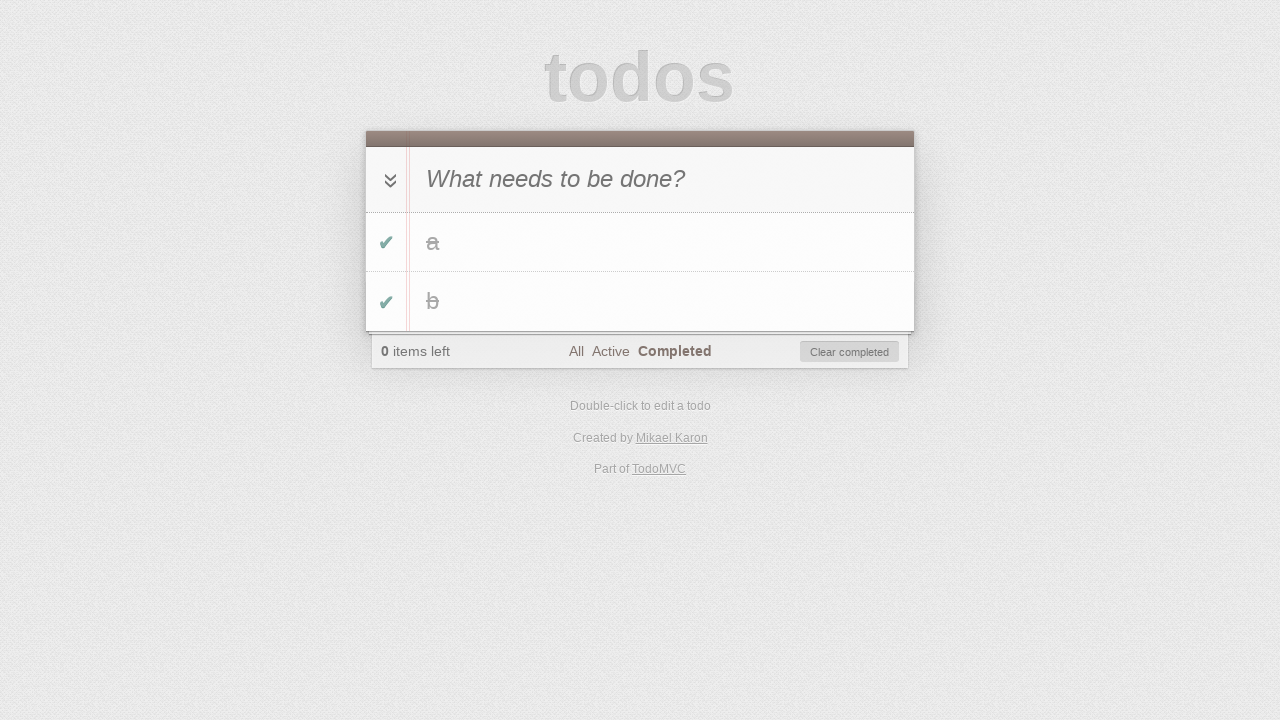

Clicked toggle-all button to activate all completed tasks at (388, 180) on #toggle-all
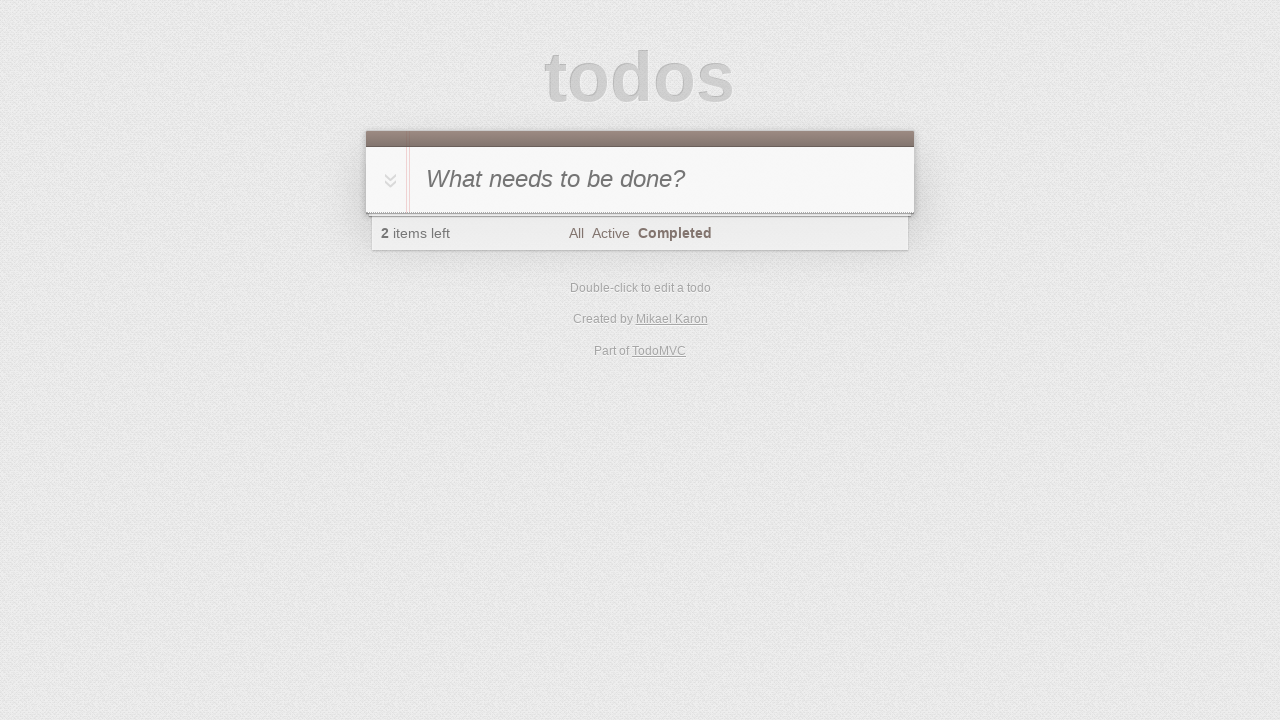

Verified no visible tasks on Completed filter
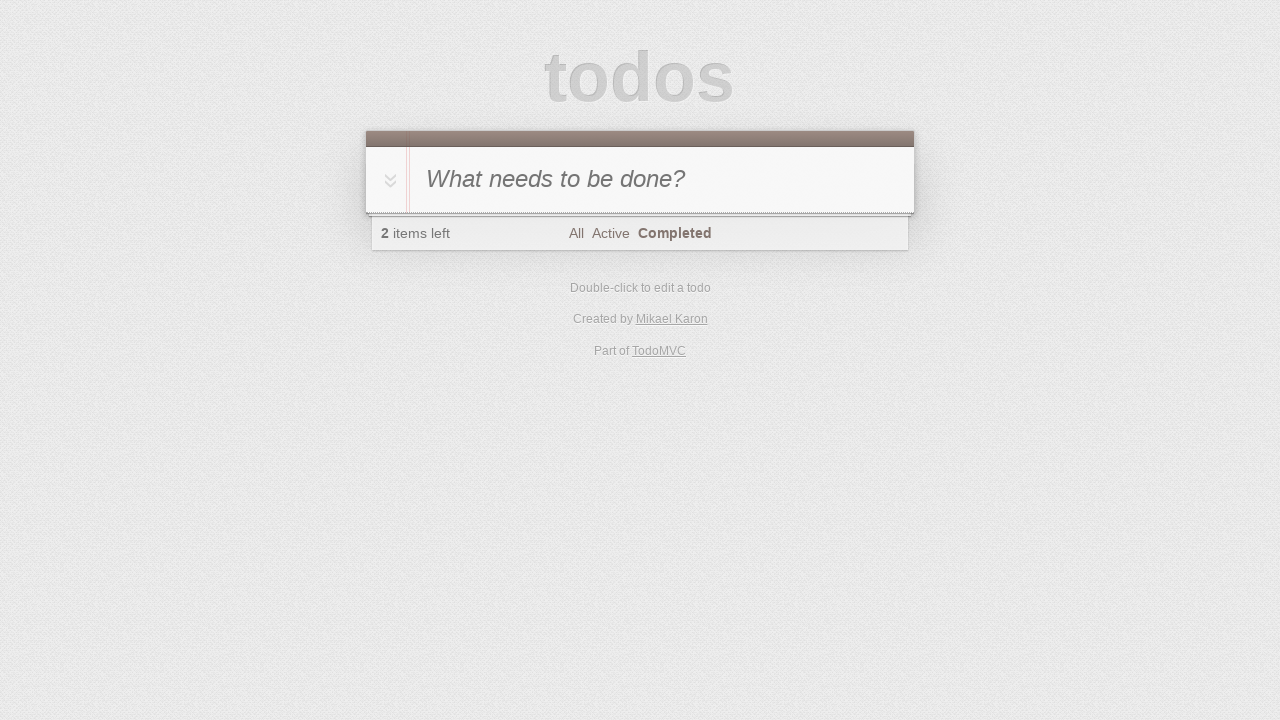

Verified task count shows 2 active tasks
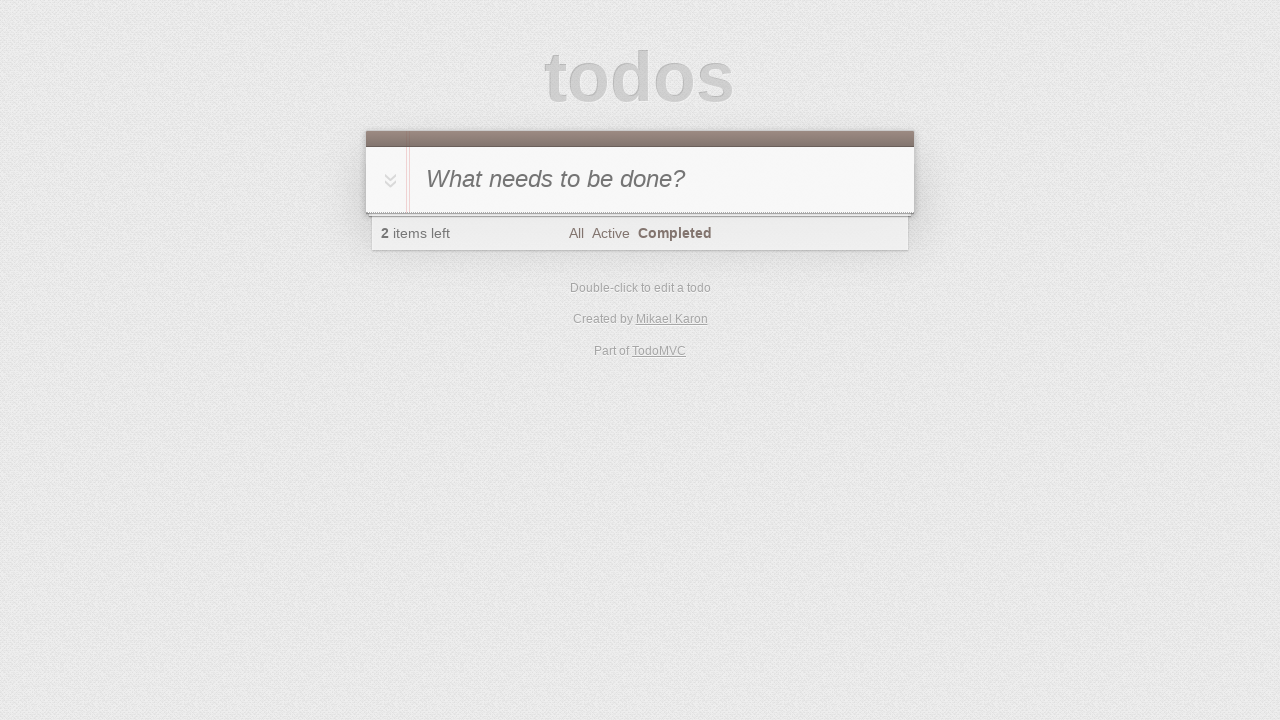

Clicked Active filter at (610, 233) on text=Active
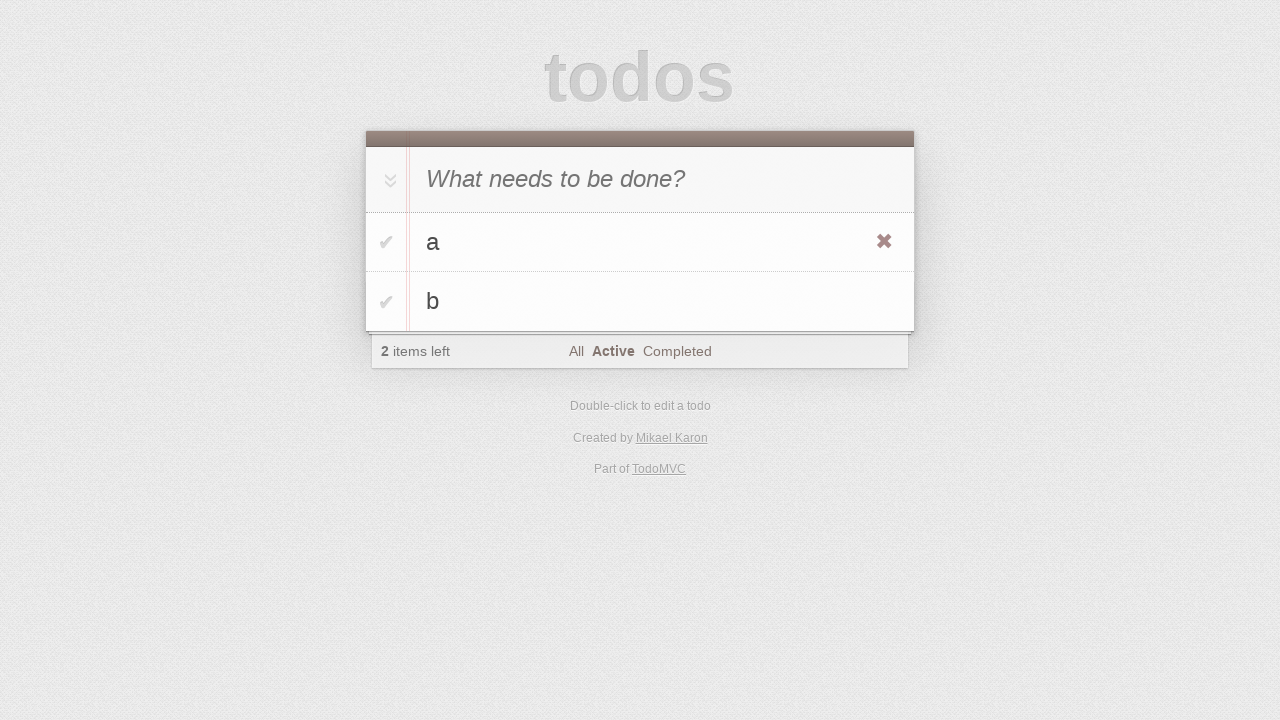

Verified 2 active tasks are visible on Active filter
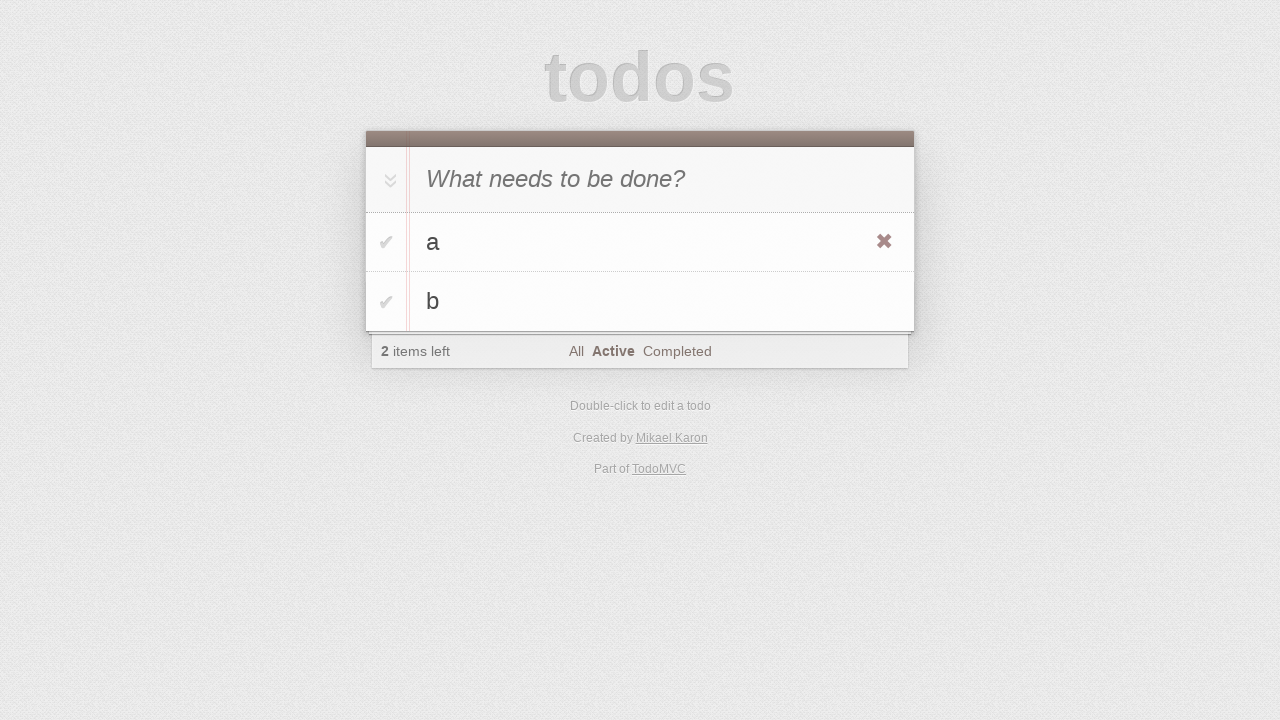

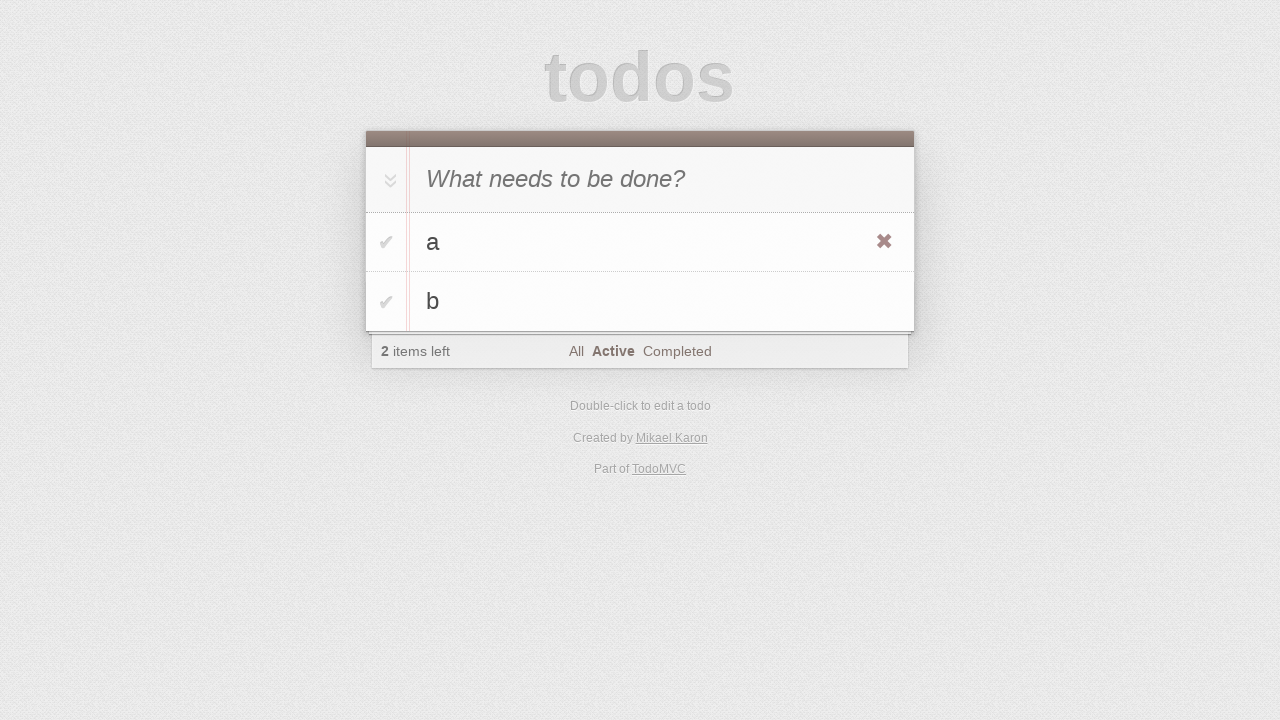